Tests basic navigation between home and products pages

Starting URL: https://automationexercise.com/

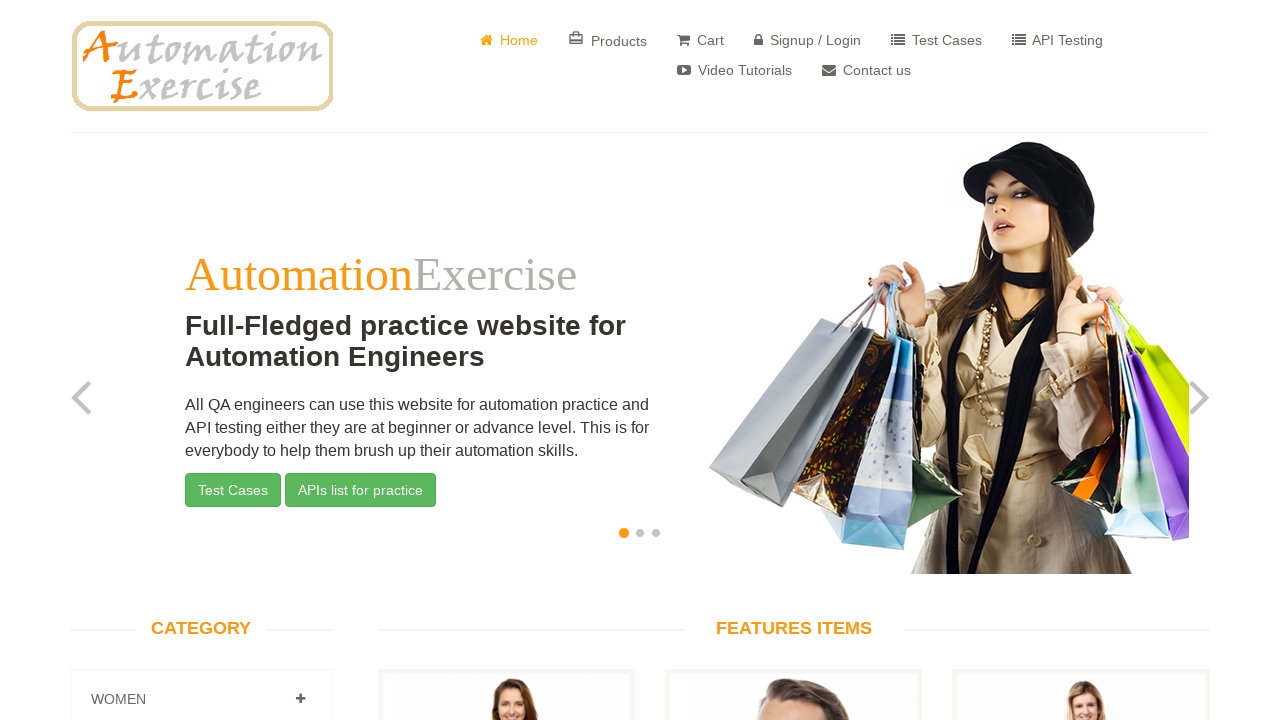

Clicked products navigation link at (608, 40) on a[href='/products']
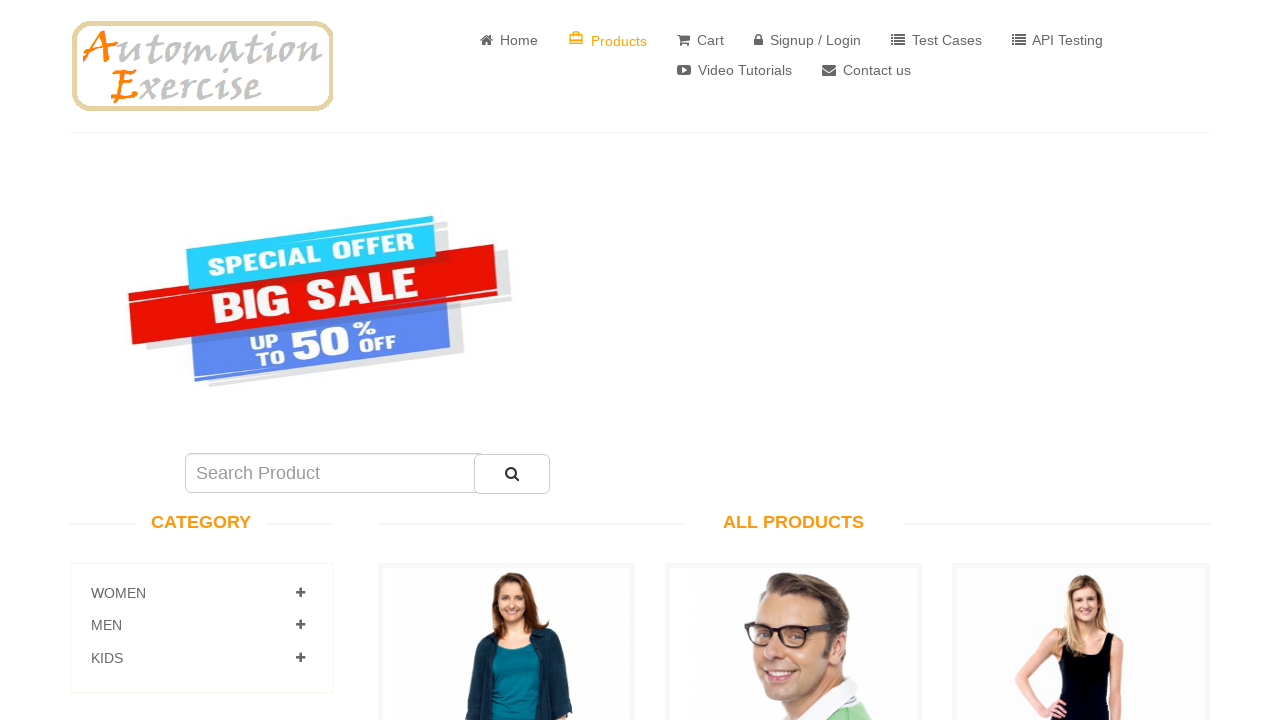

Navigated to products page
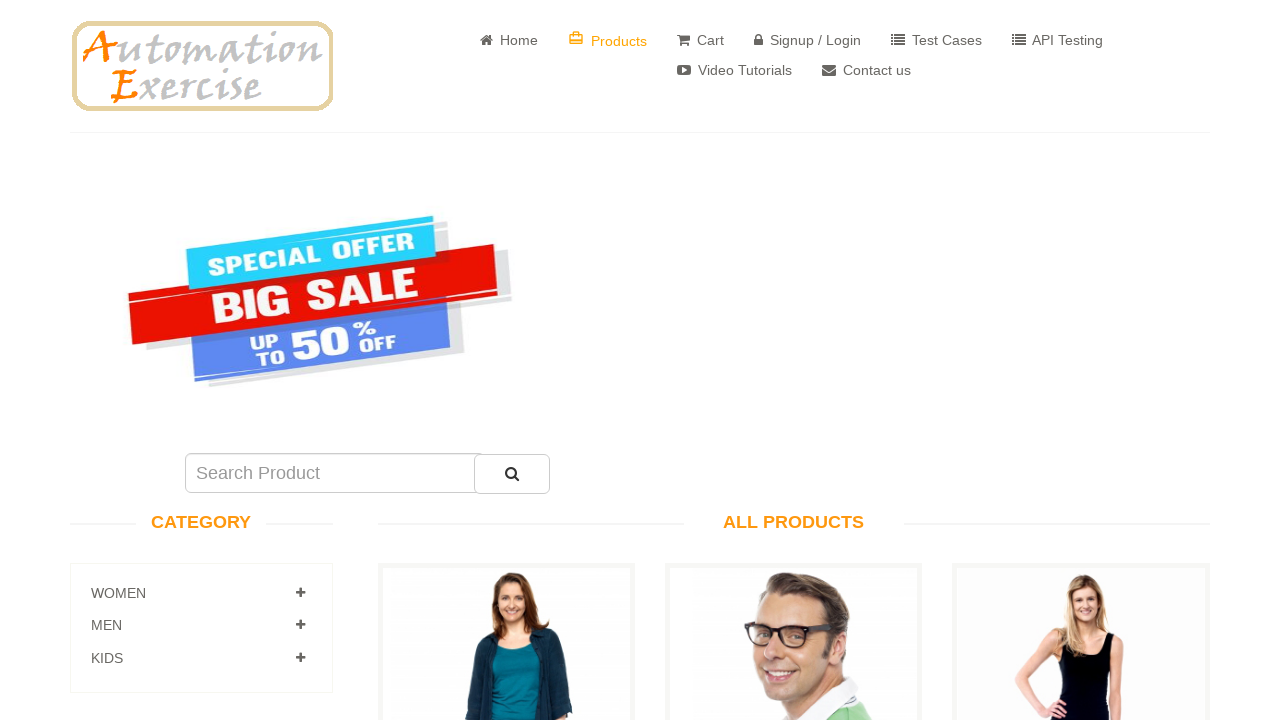

Clicked home navigation link at (202, 66) on a[href='/']
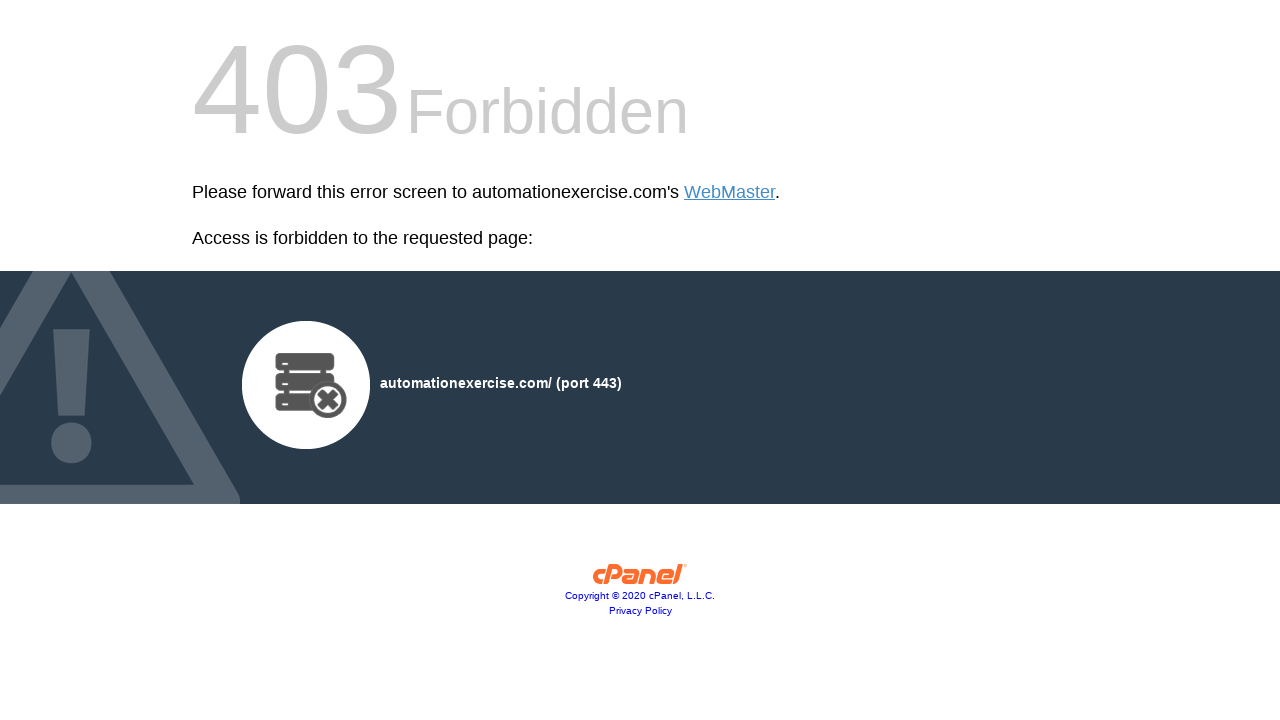

Navigated back to home page
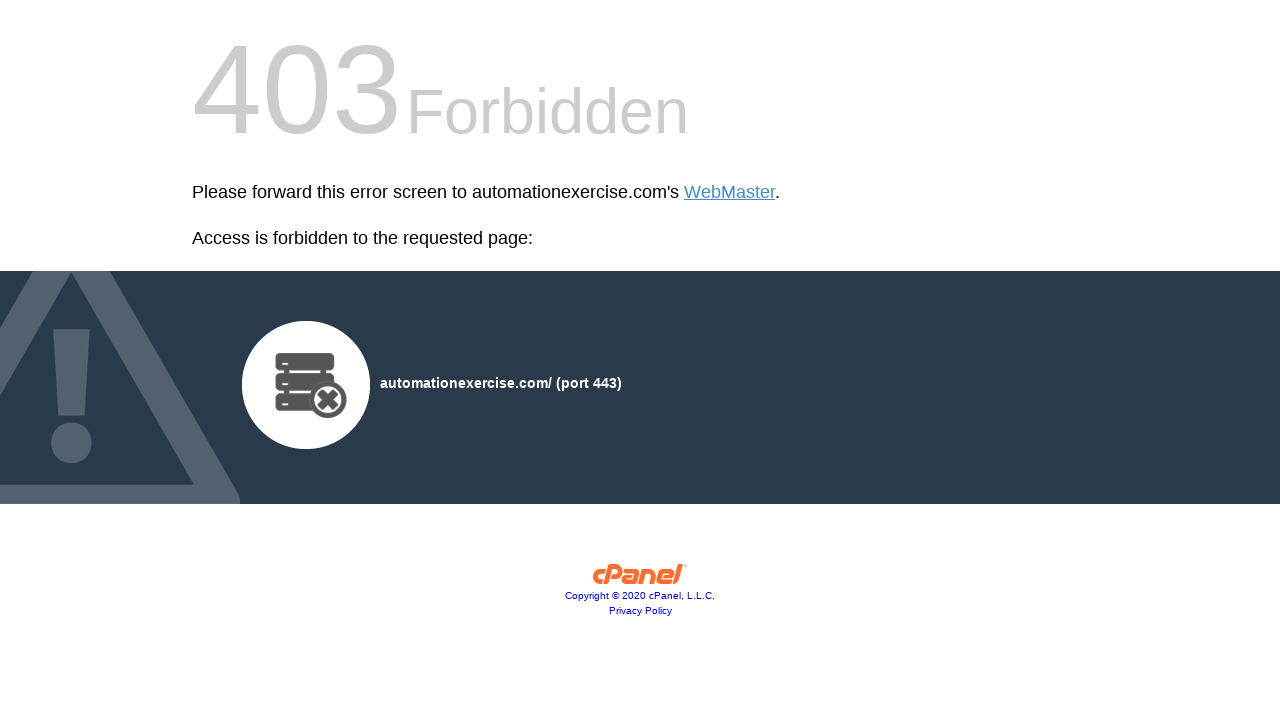

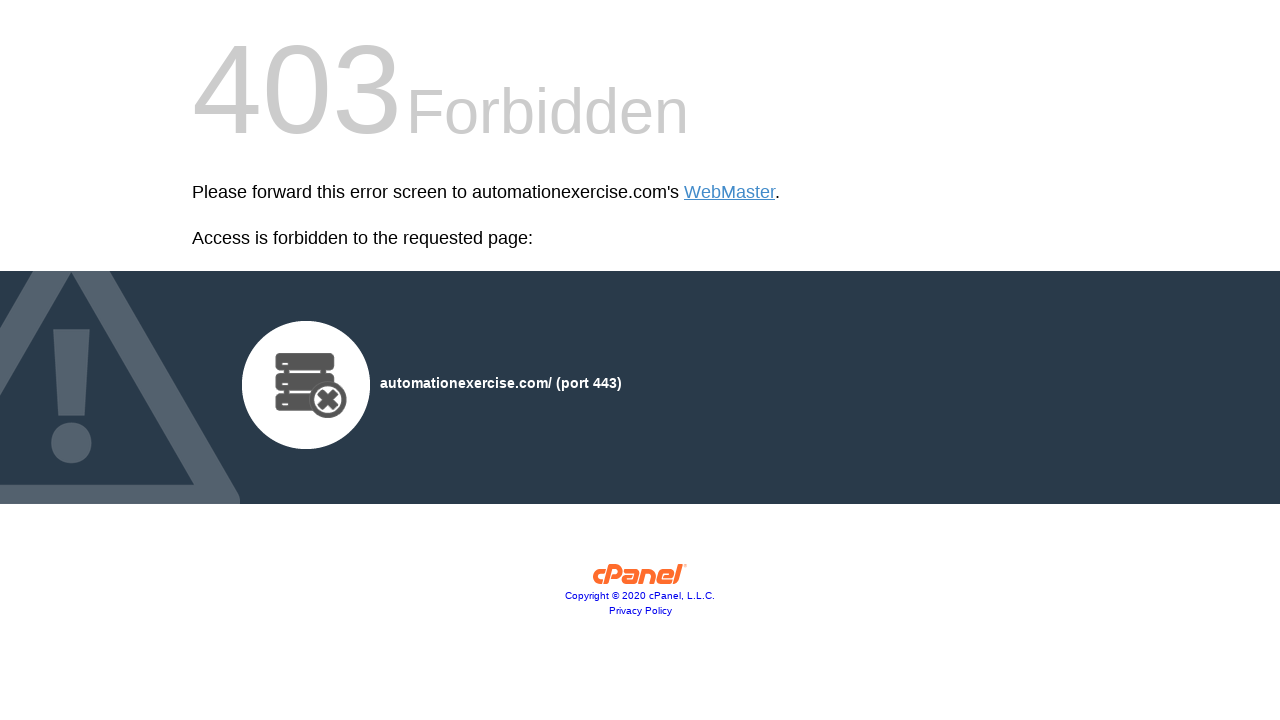